Tests different types of JavaScript alerts (simple alert, confirm dialog, and prompt) by interacting with buttons and handling the alert dialogs

Starting URL: https://demo.automationtesting.in/Alerts.html

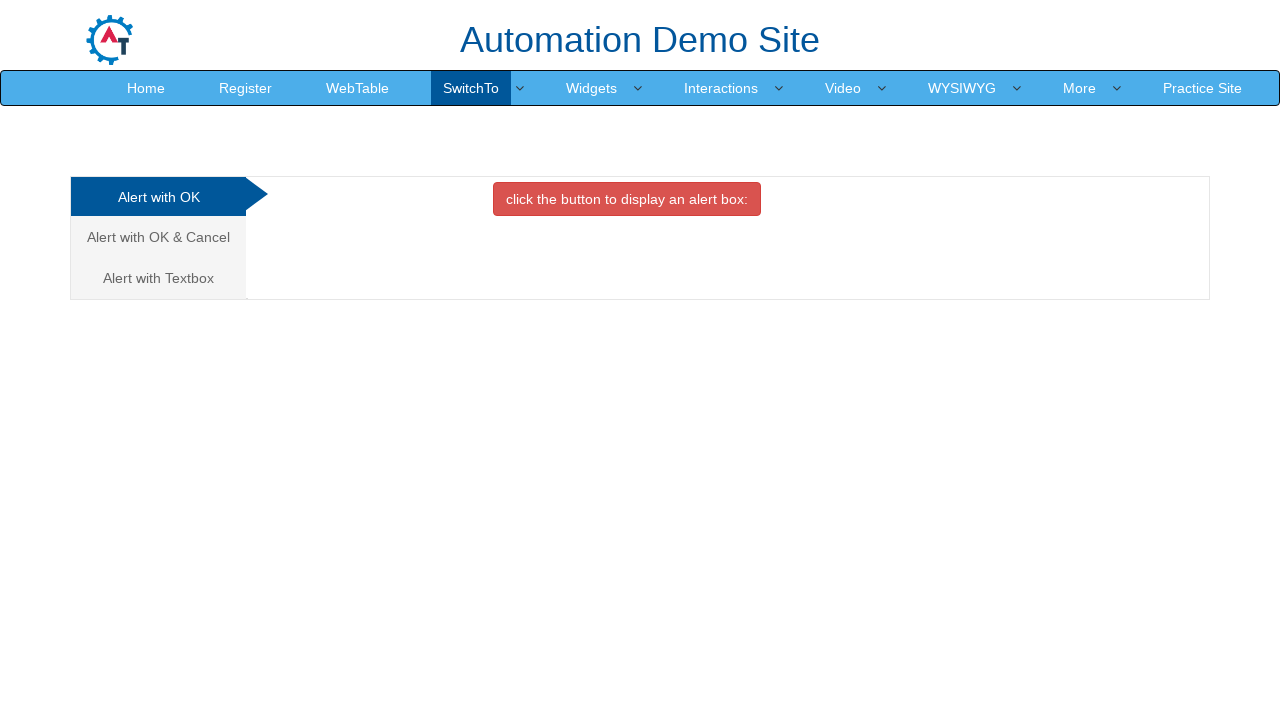

Clicked button to display simple alert box at (627, 199) on xpath=//button[contains(text(), 'click the button to display an  alert box:')]
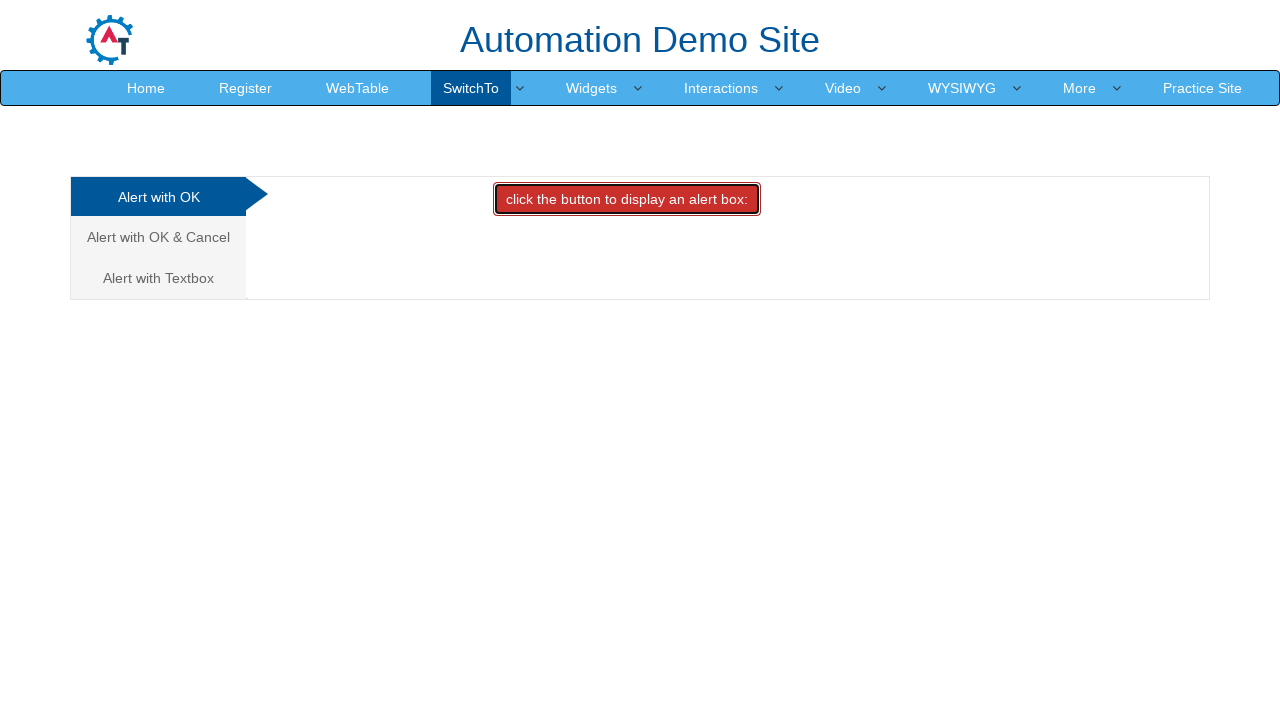

Accepted the simple alert dialog
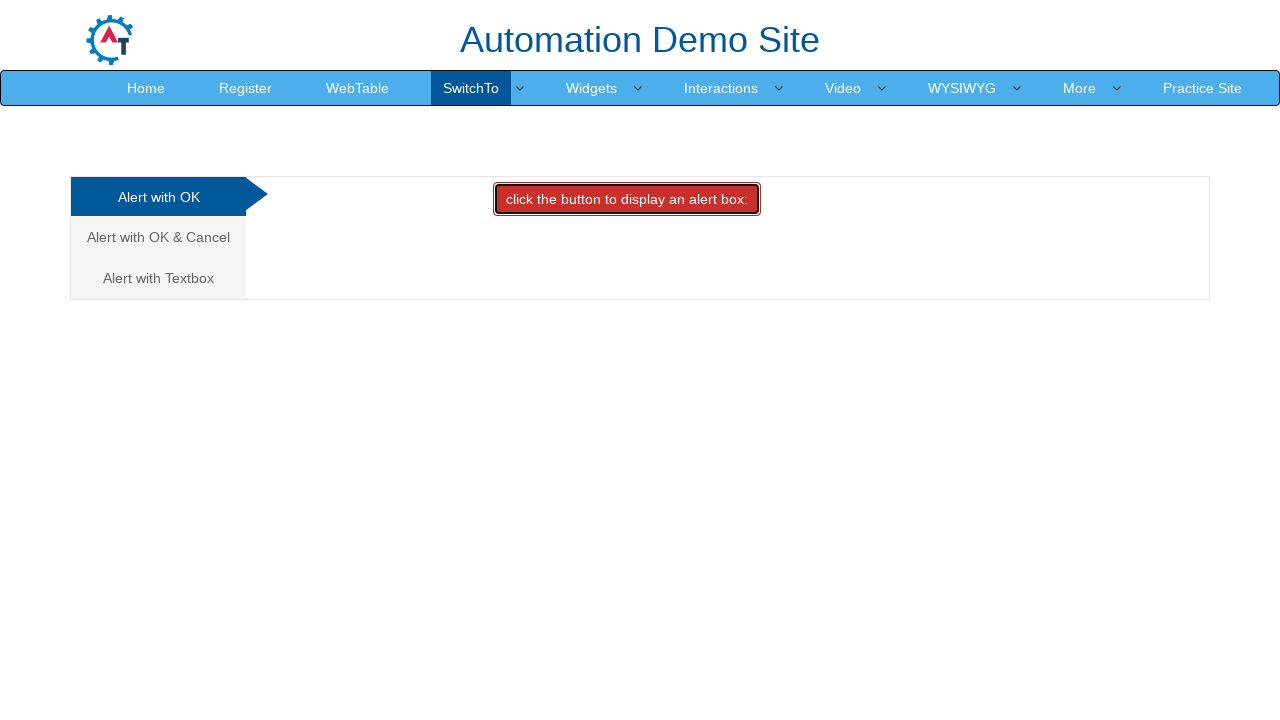

Navigated to Alert with OK & Cancel section at (158, 237) on xpath=//a[contains(text(), 'Alert with OK & Cancel')]
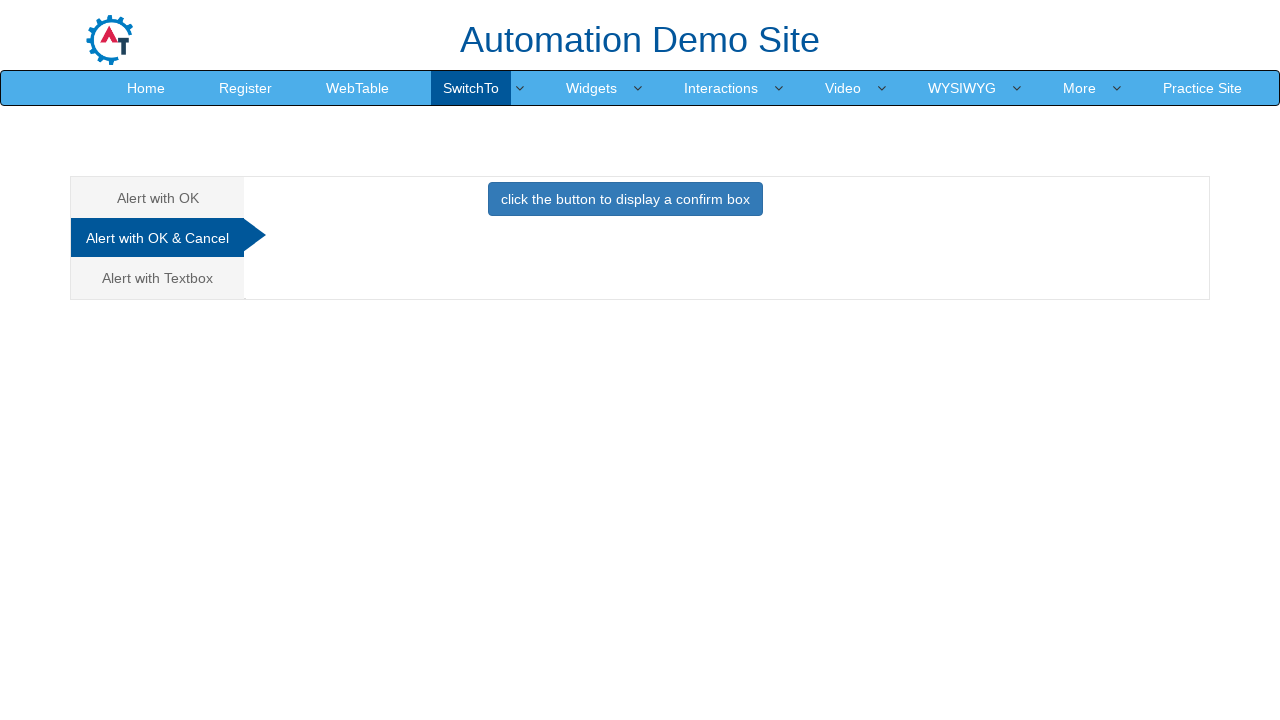

Clicked button to display confirm dialog box at (625, 199) on xpath=//button[contains(text(), 'click the button to display a confirm box')]
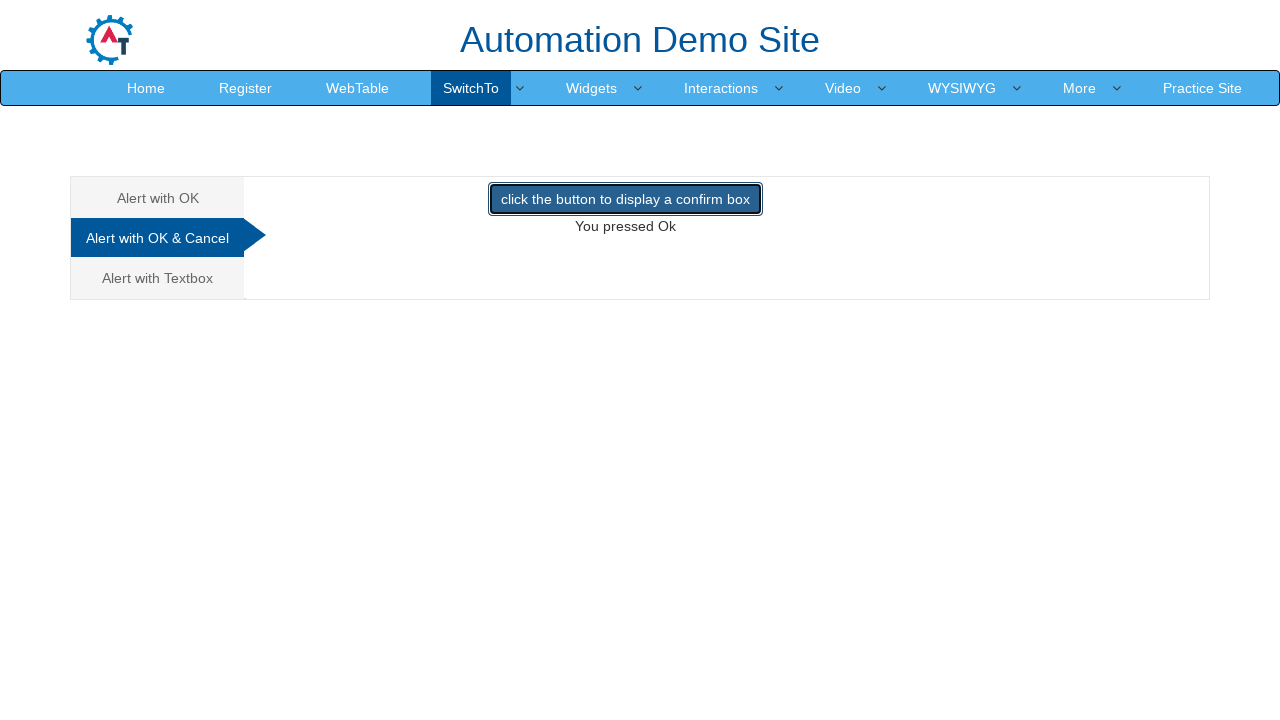

Dismissed the confirm dialog
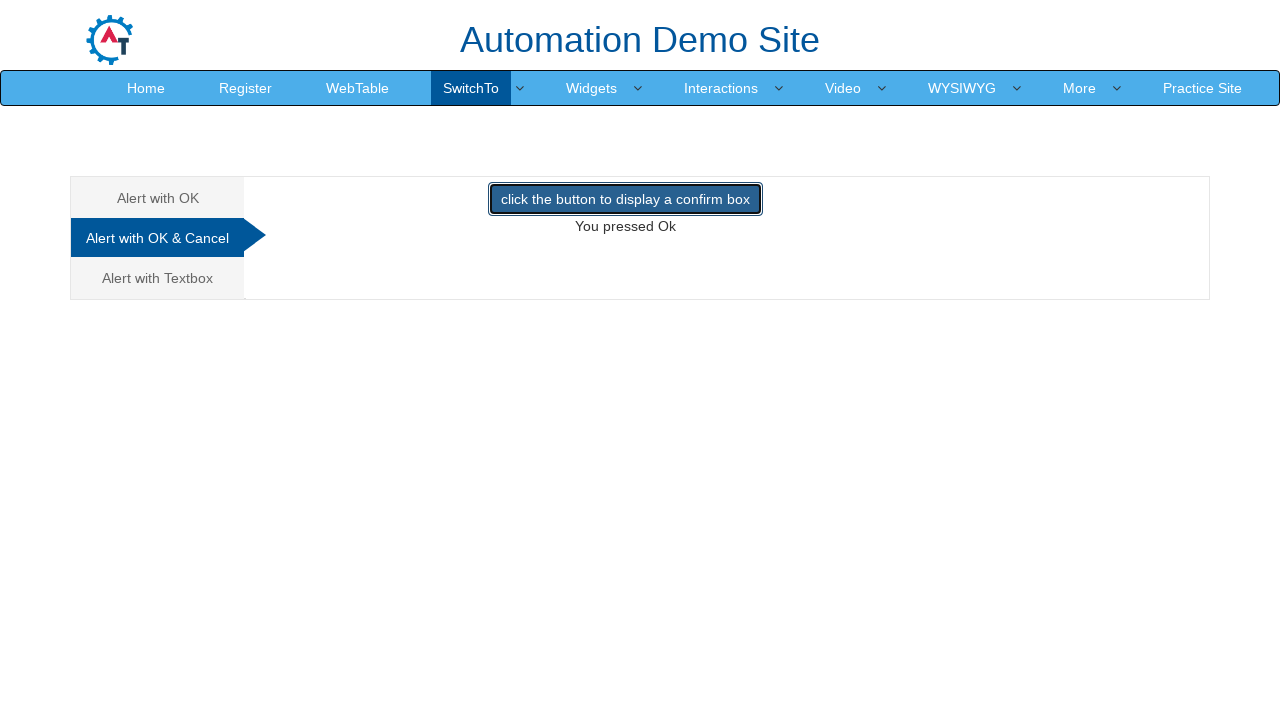

Navigated to Alert with Textbox section at (158, 278) on xpath=//a[contains(text(), 'Alert with Textbox')]
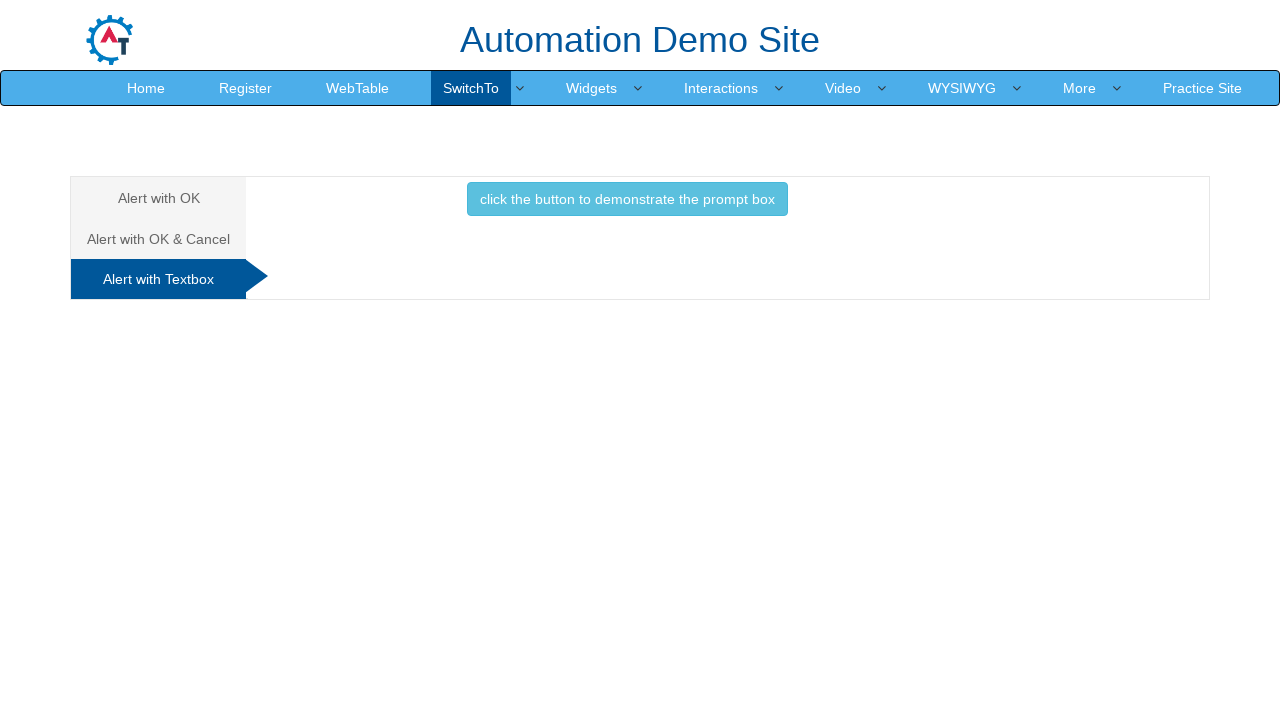

Clicked button to display prompt box at (627, 199) on xpath=//button[contains(text(), 'click the button to demonstrate the prompt box'
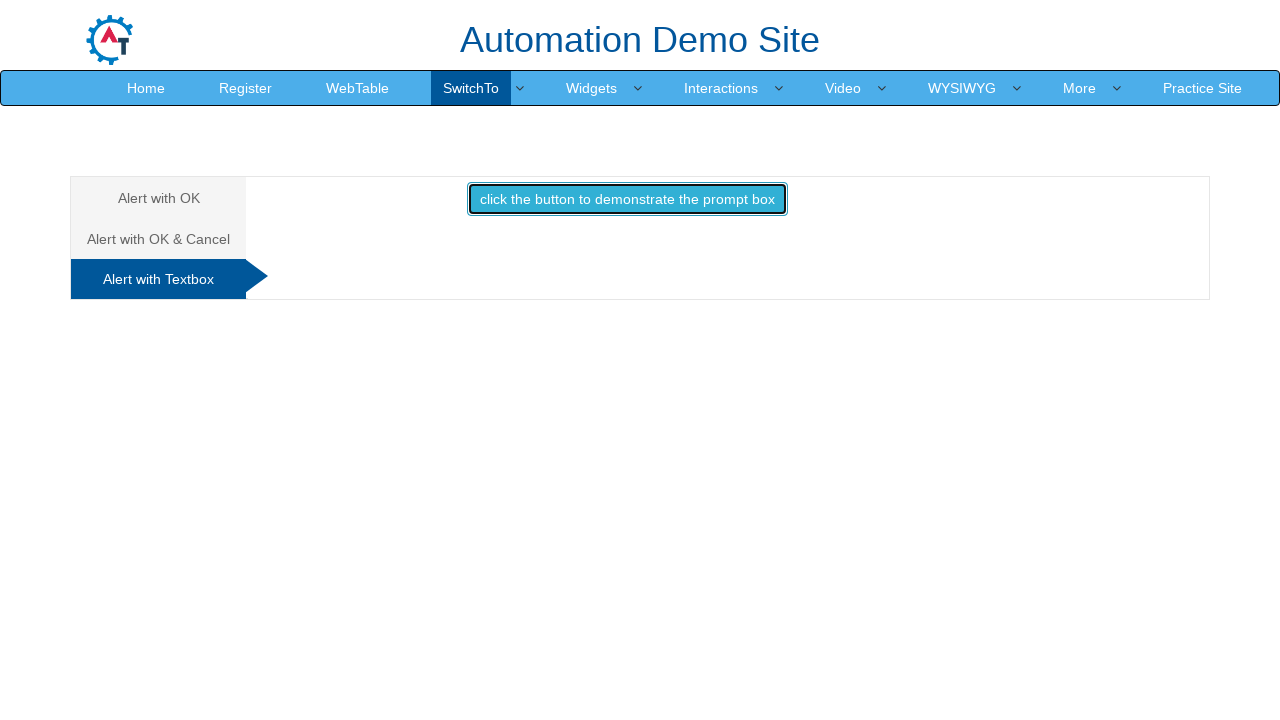

Accepted prompt dialog with text input 'Rama'
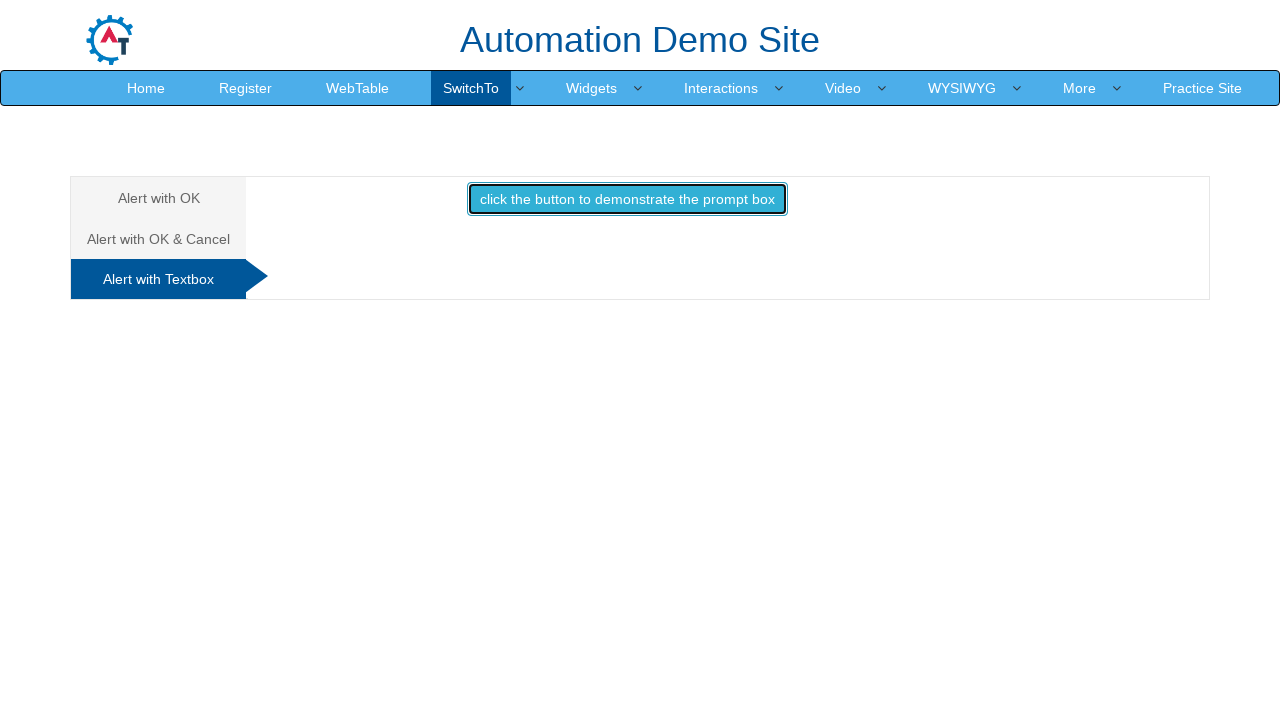

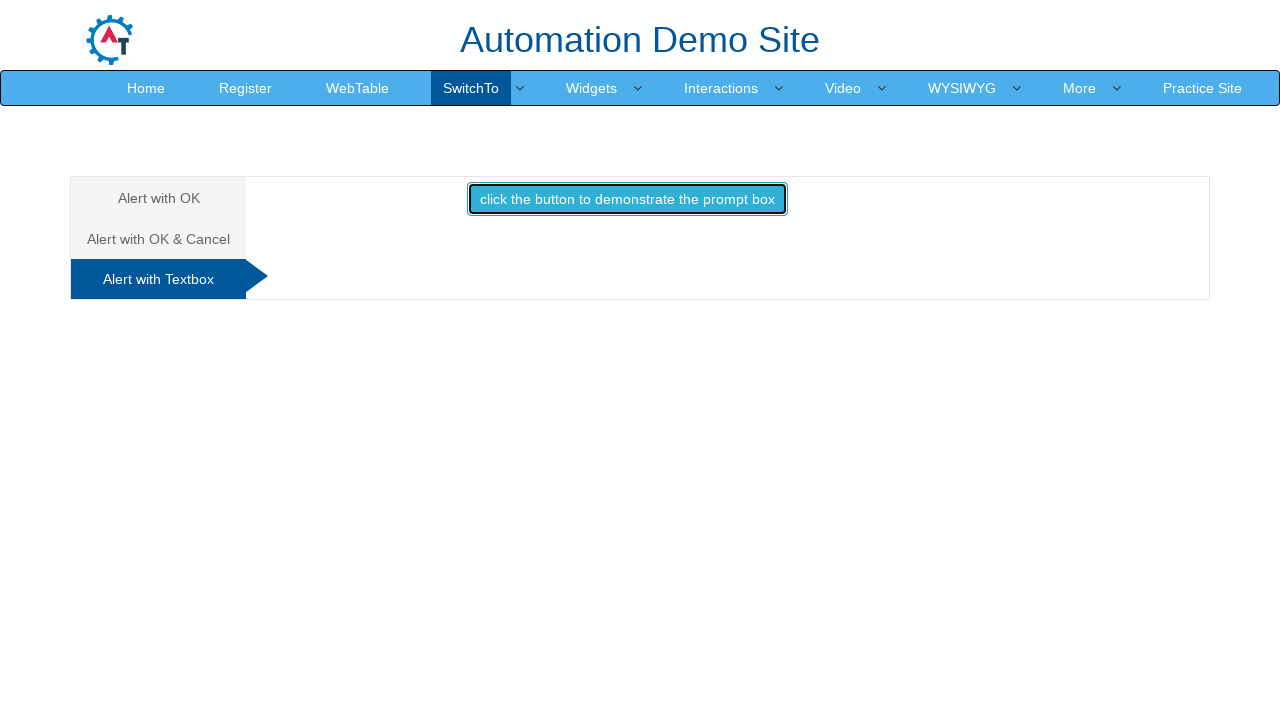